Tests dismissing (canceling) a confirmation dialog and verifying the result

Starting URL: https://demoqa.com/alerts

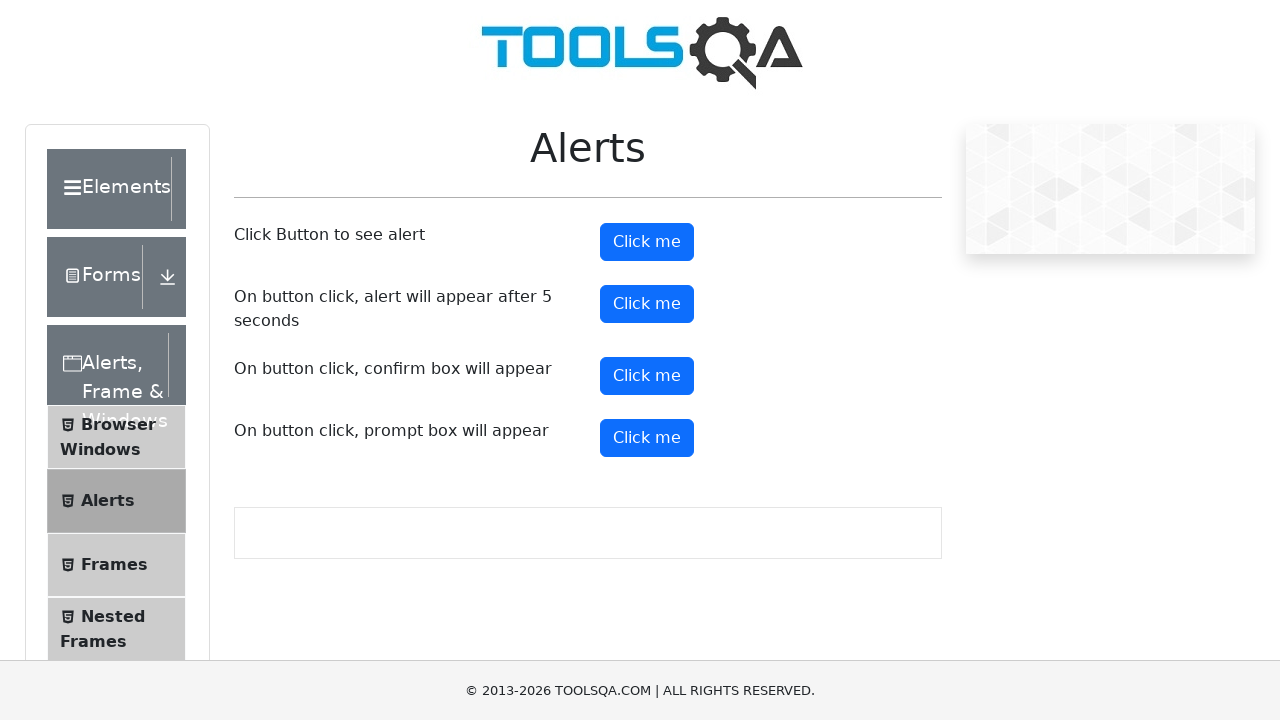

Set up dialog handler to dismiss confirmation dialogs
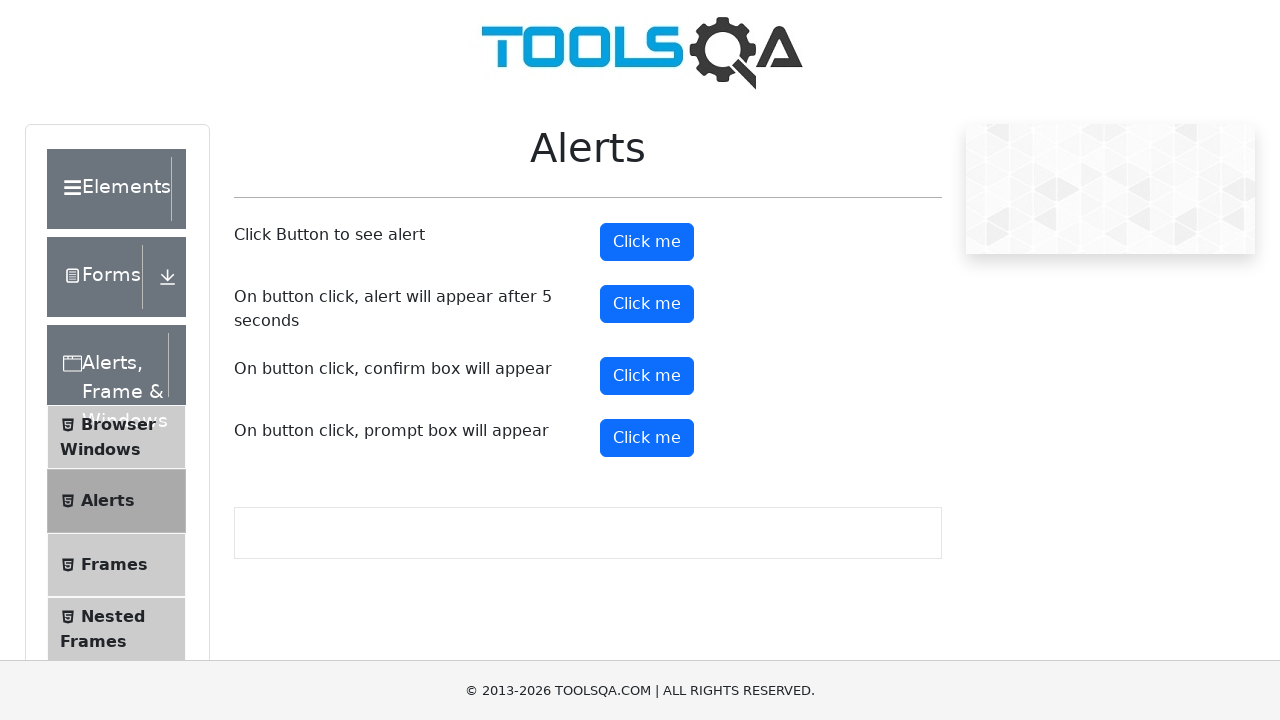

Clicked confirm button to trigger confirmation dialog at (647, 376) on #confirmButton
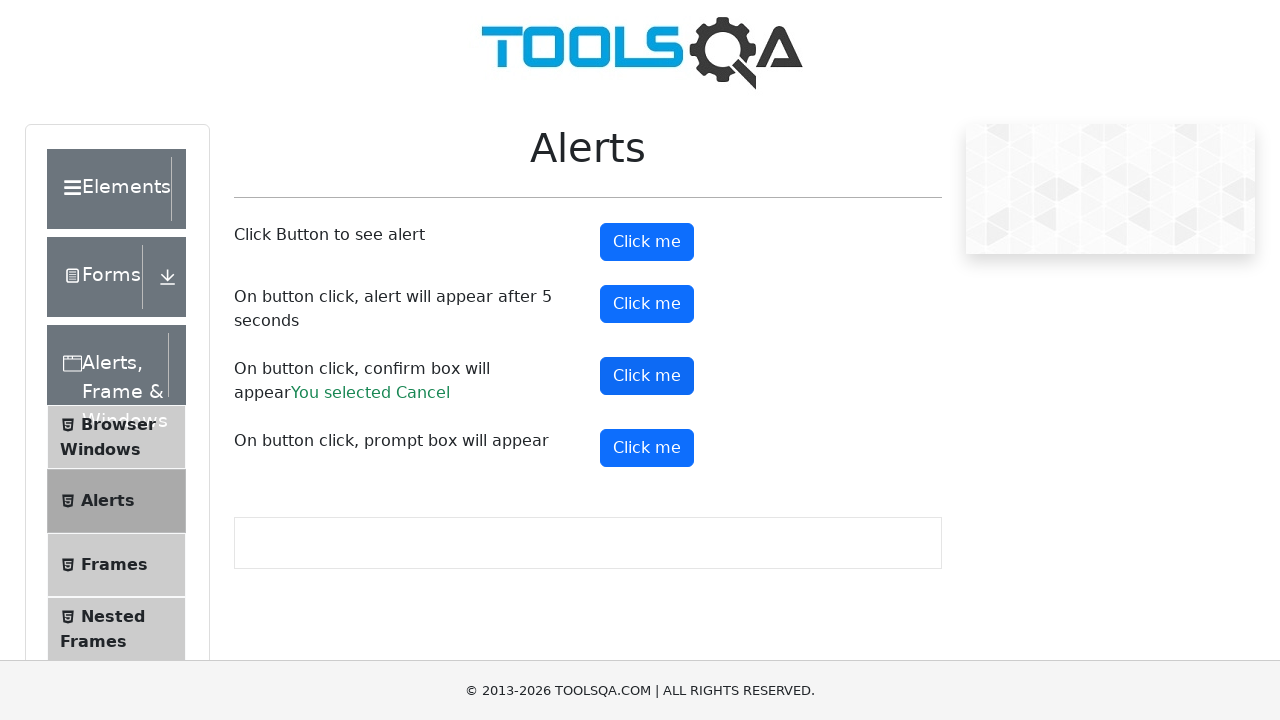

Verified 'Cancel' result text appeared after dismissing dialog
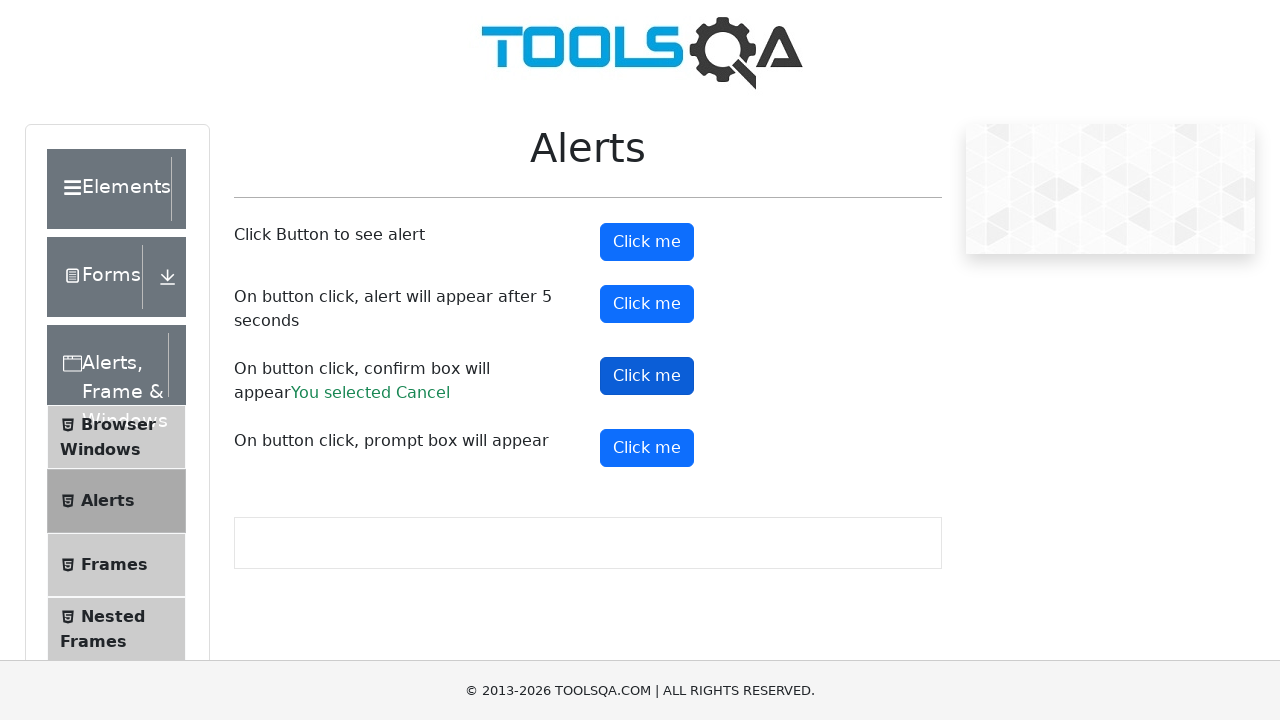

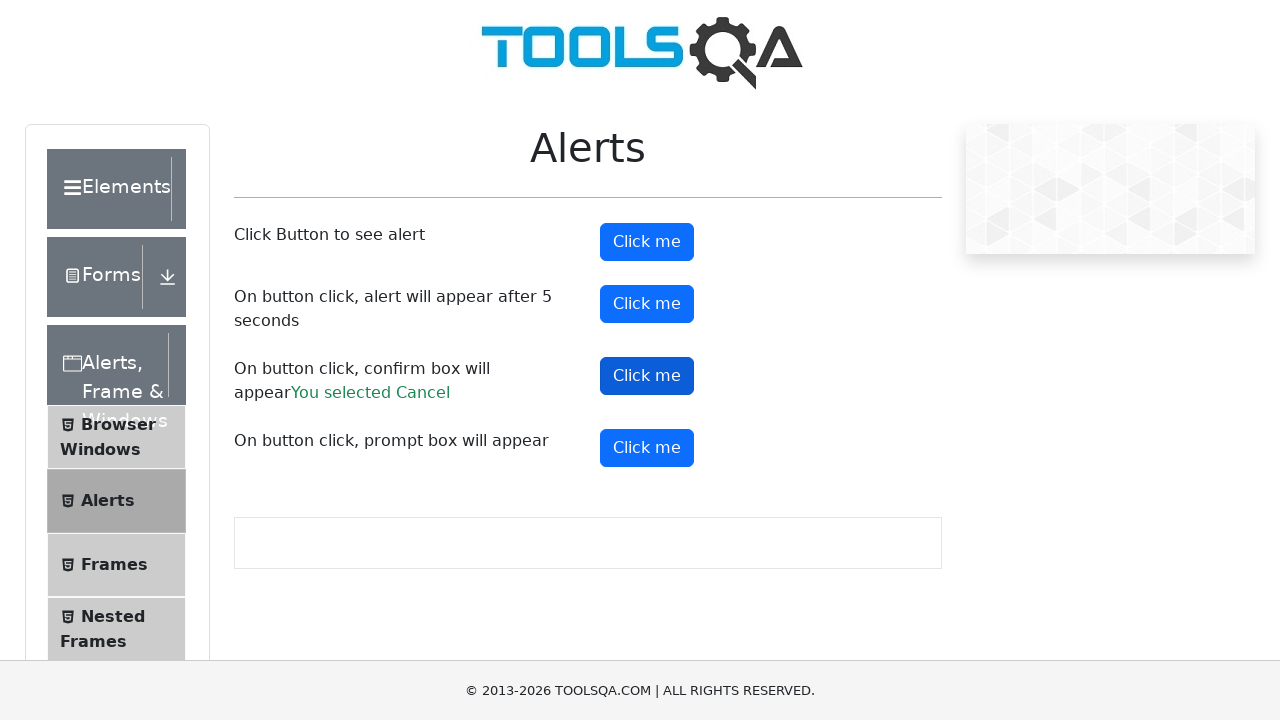